Tests download functionality by clicking the download APK files link

Starting URL: https://codenboxautomationlab.com/practice/

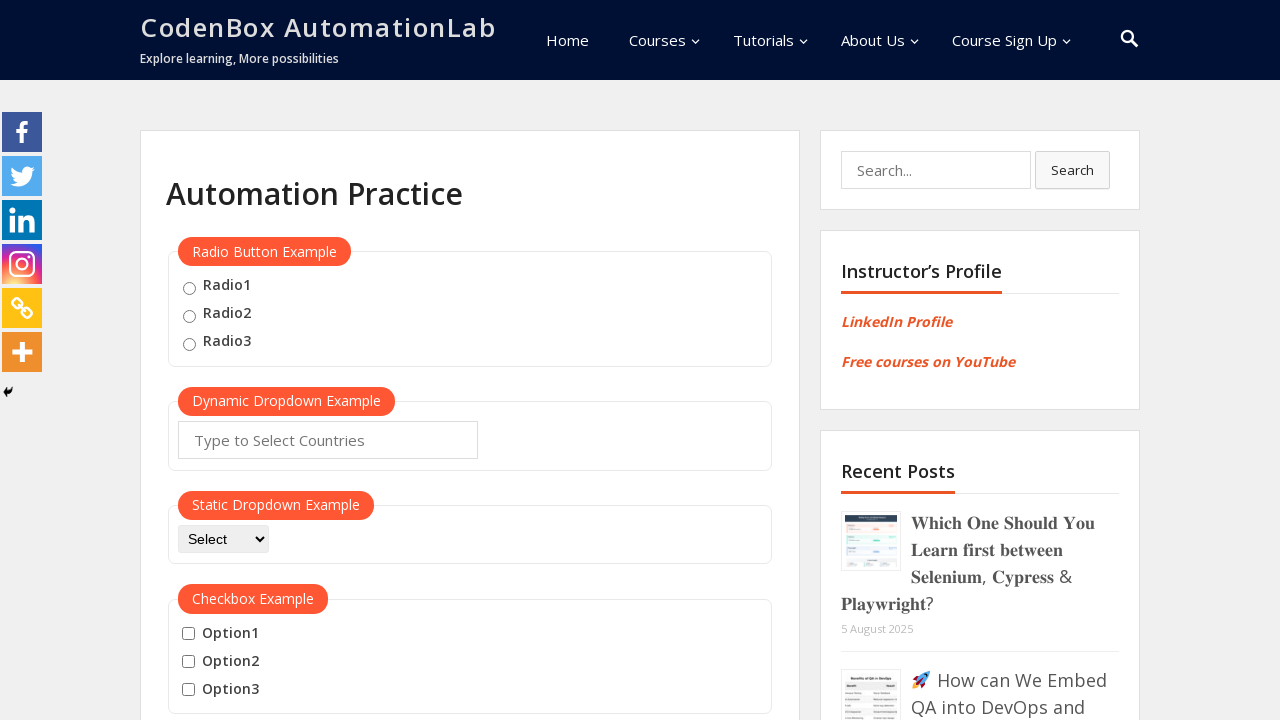

Clicked the 'Download Apk files' link at (271, 361) on text=Download Apk files
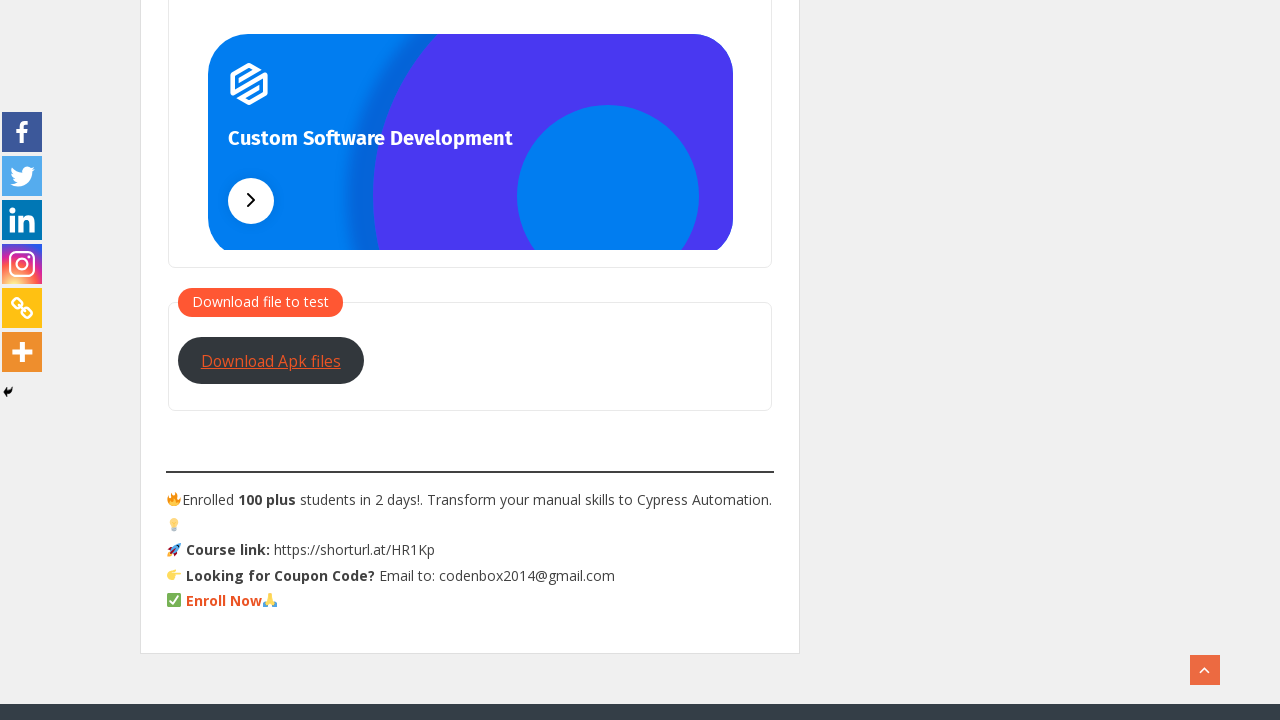

Waited for page load state after download initiation
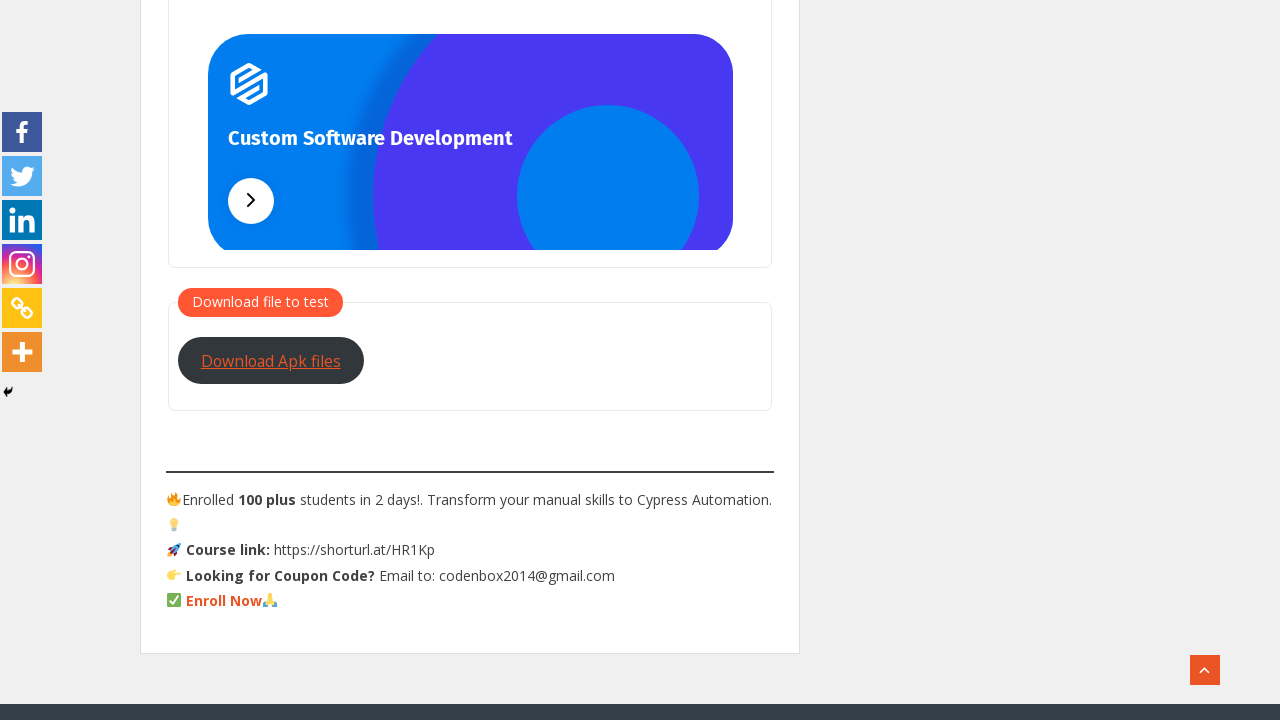

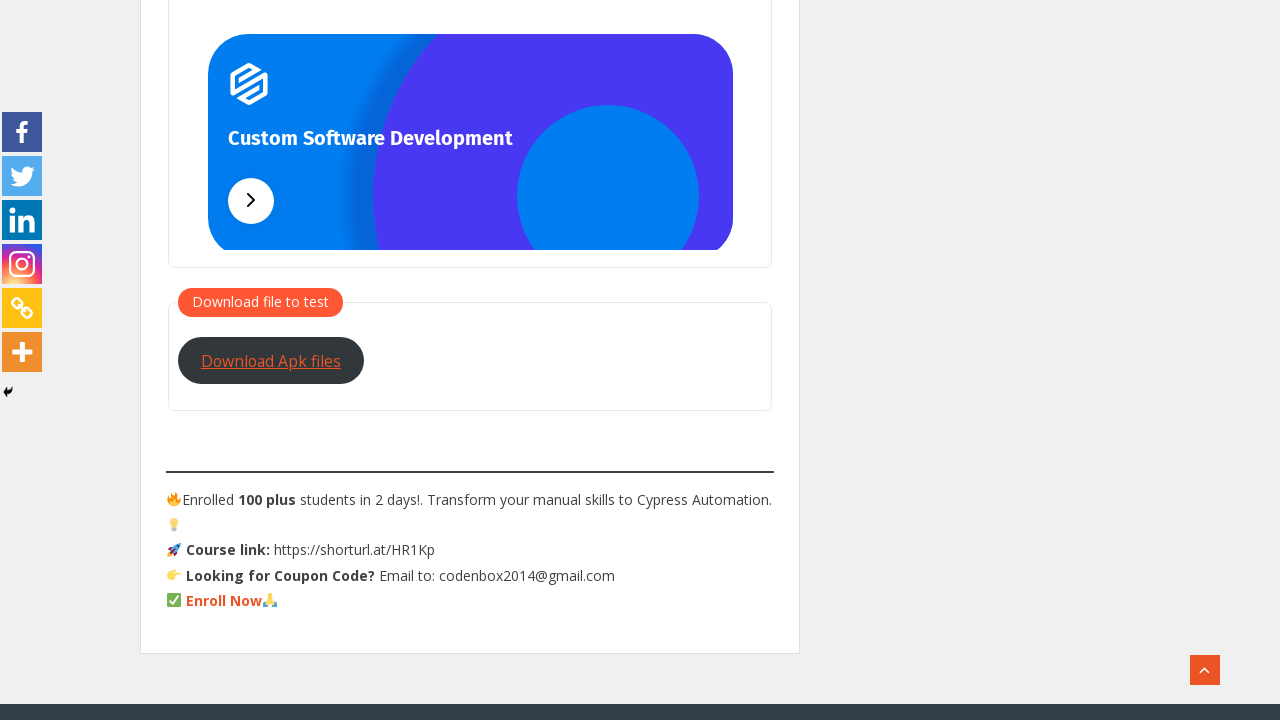